Tests loading green functionality using implicit waits, clicking the start button and verifying the loading and success states

Starting URL: https://kristinek.github.io/site/examples/loading_color

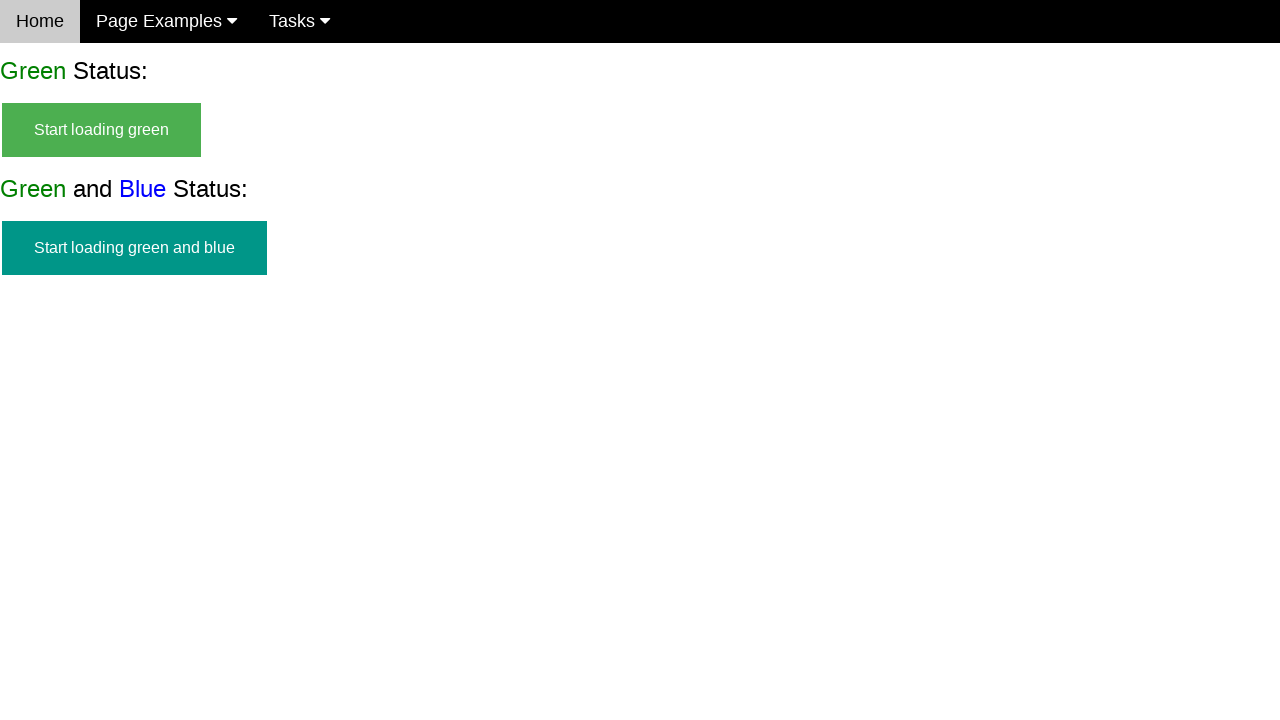

Navigated to loading color example page
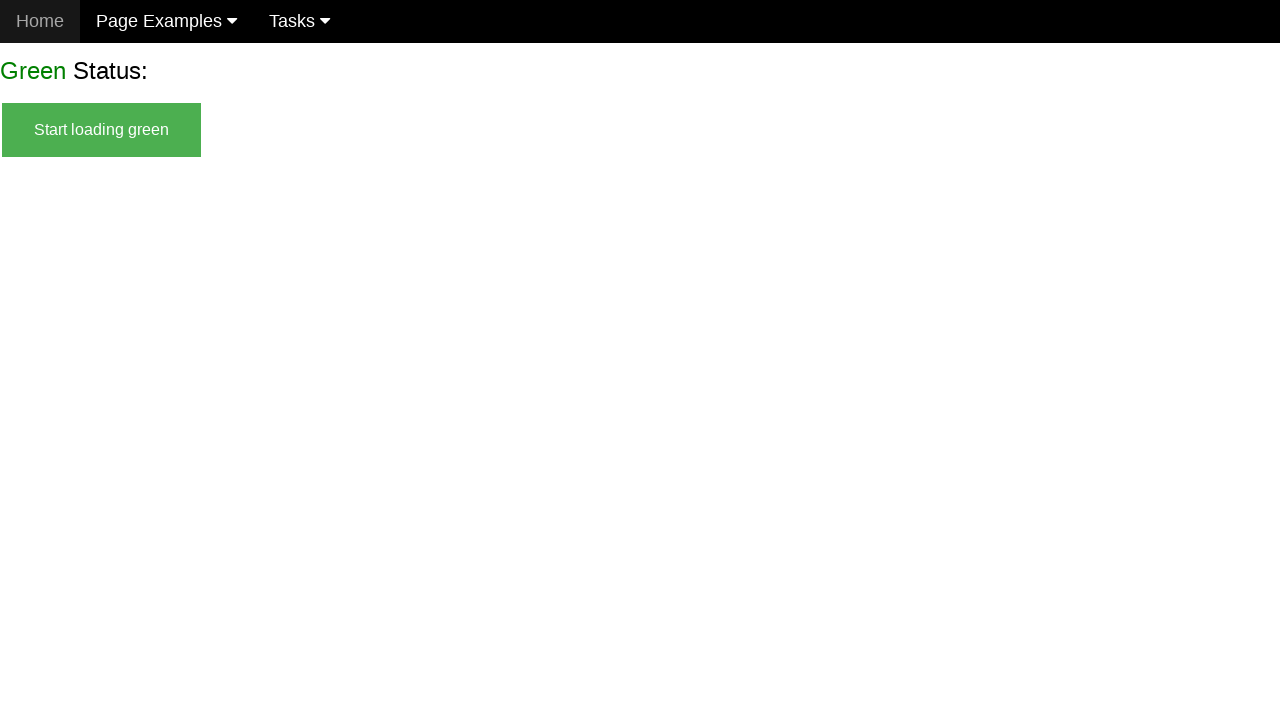

Clicked start green button to initiate loading at (102, 130) on #start_green
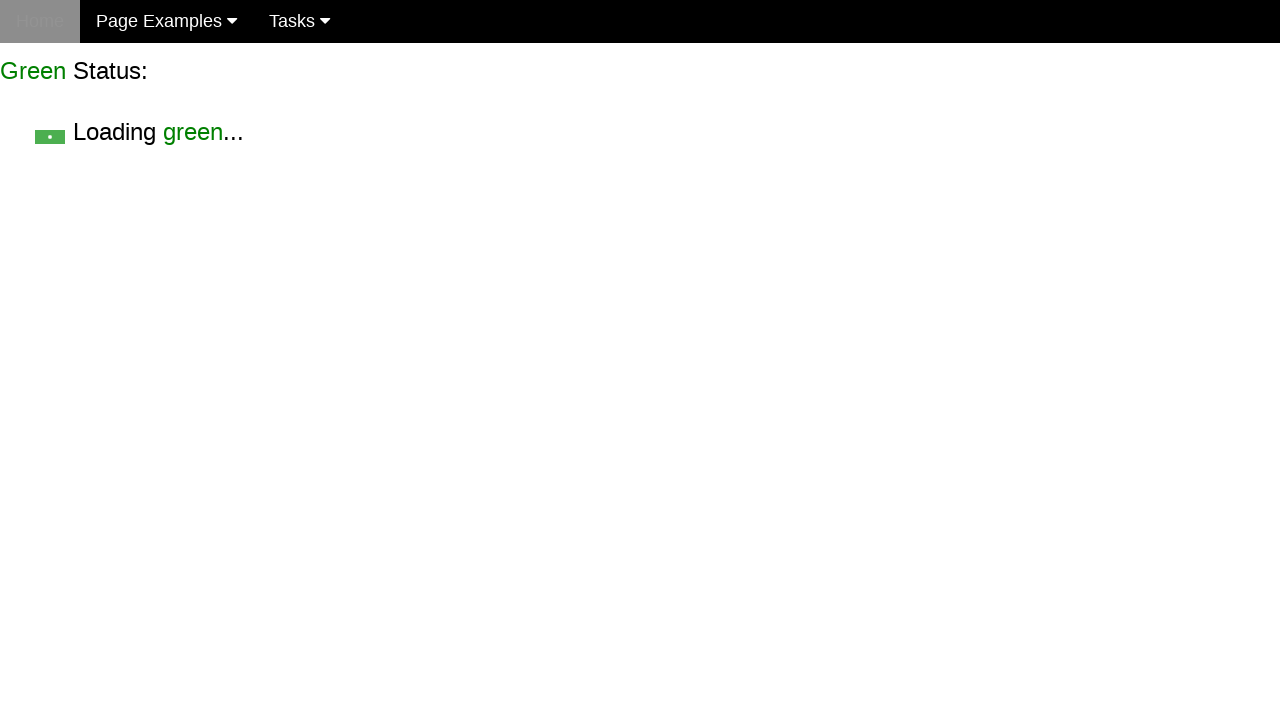

Verified start button is hidden
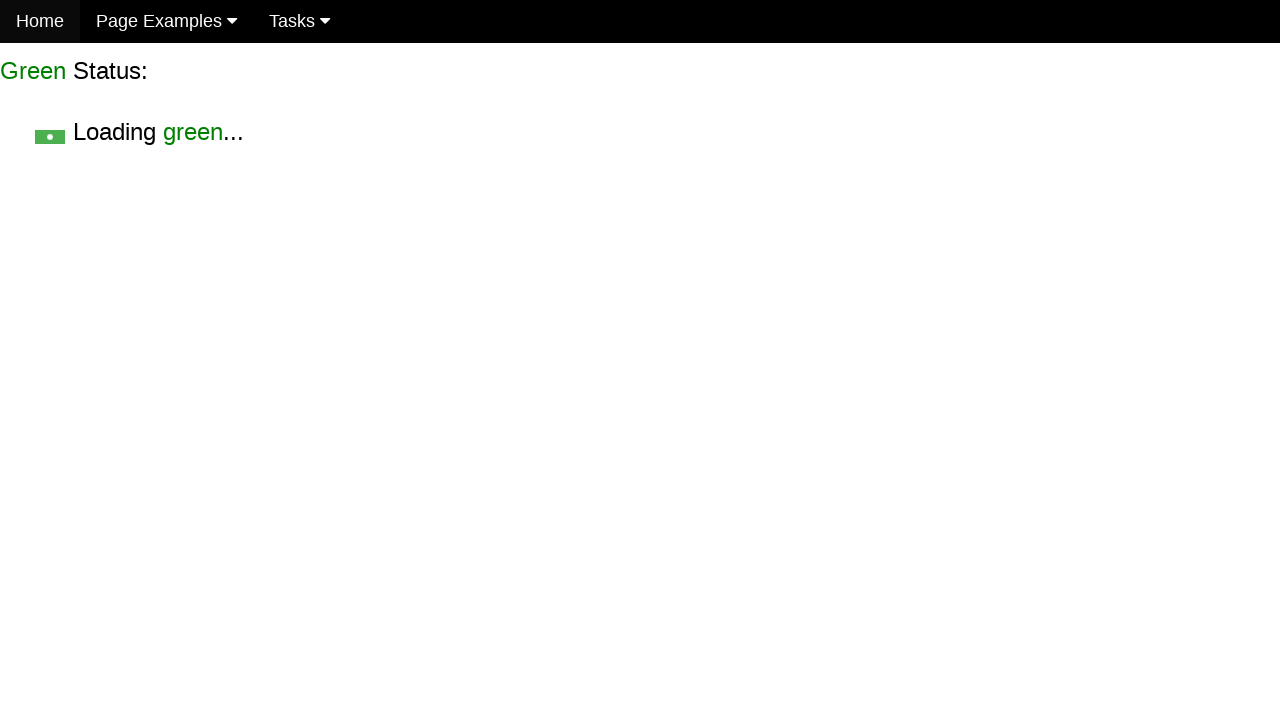

Verified loading text is visible
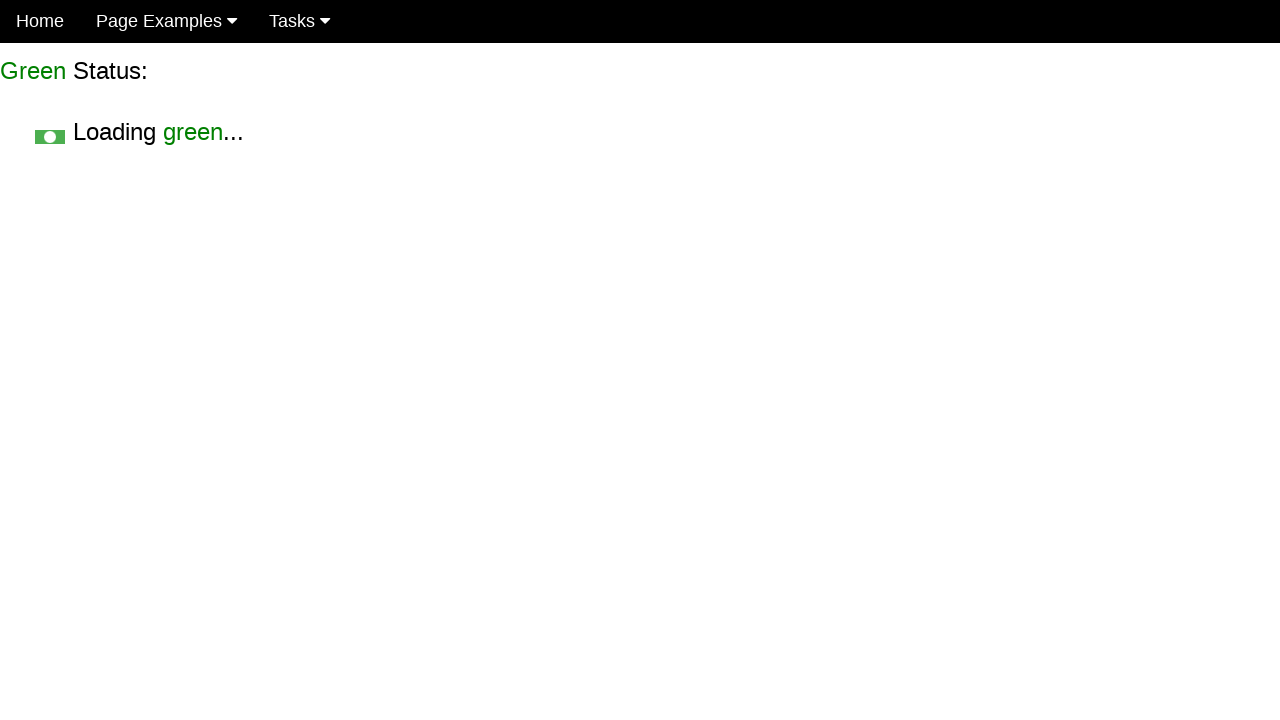

Success element appeared after implicit wait
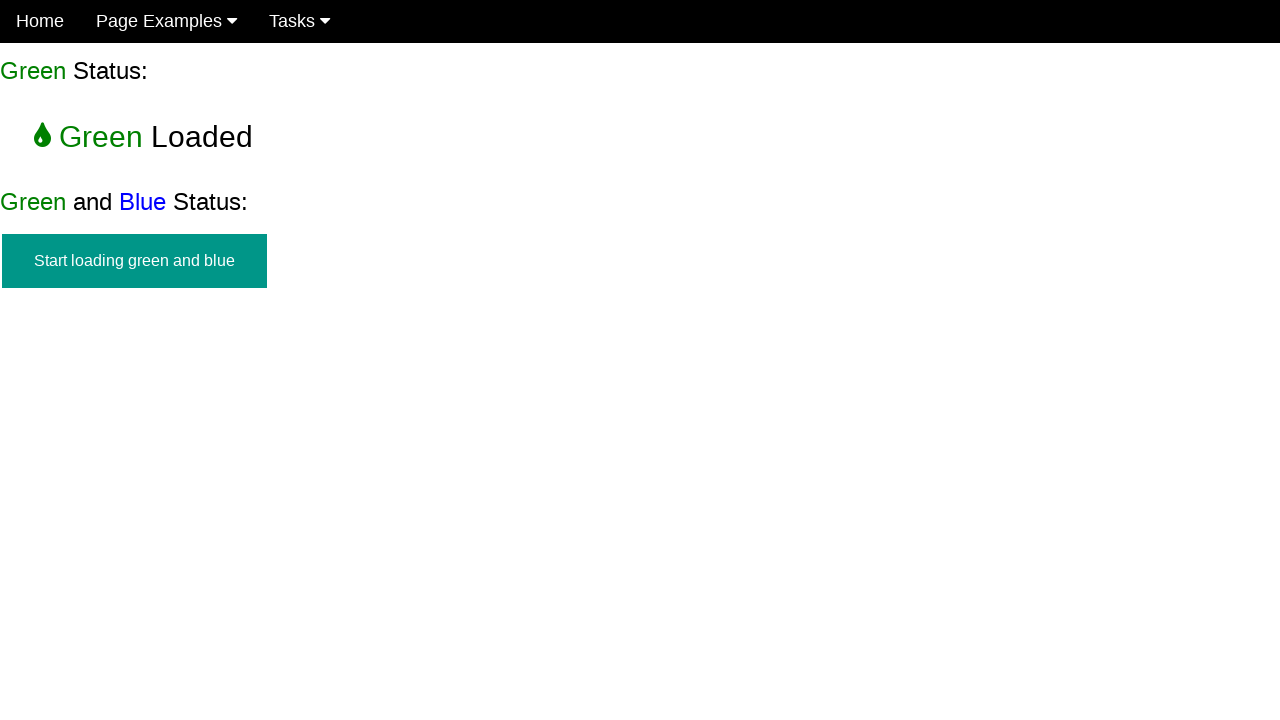

Verified success message is visible
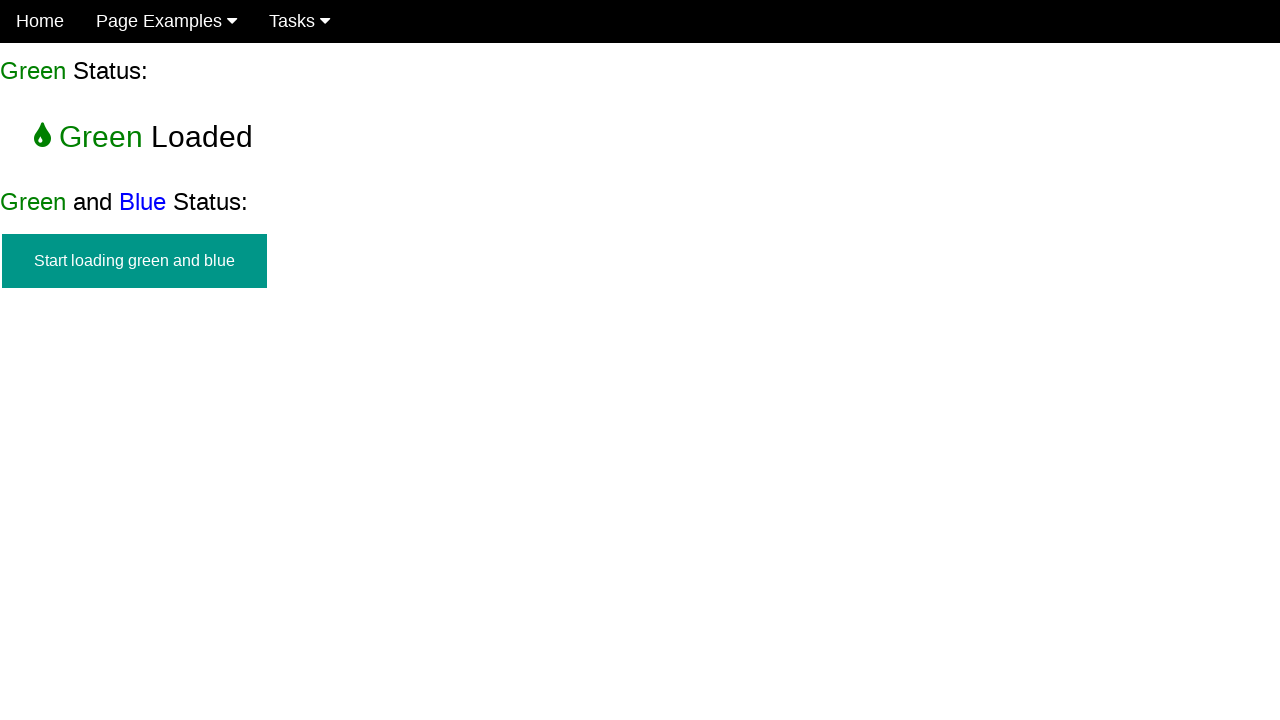

Verified start button remains hidden in final state
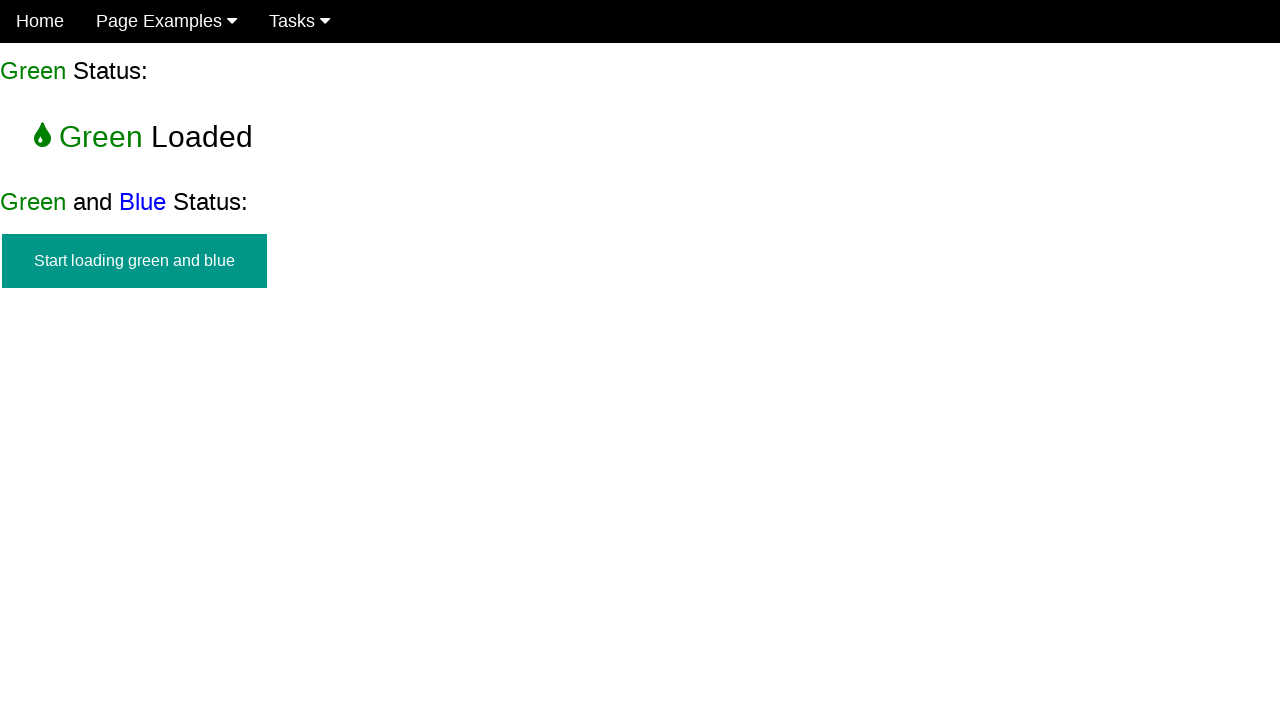

Verified loading text is hidden in final state
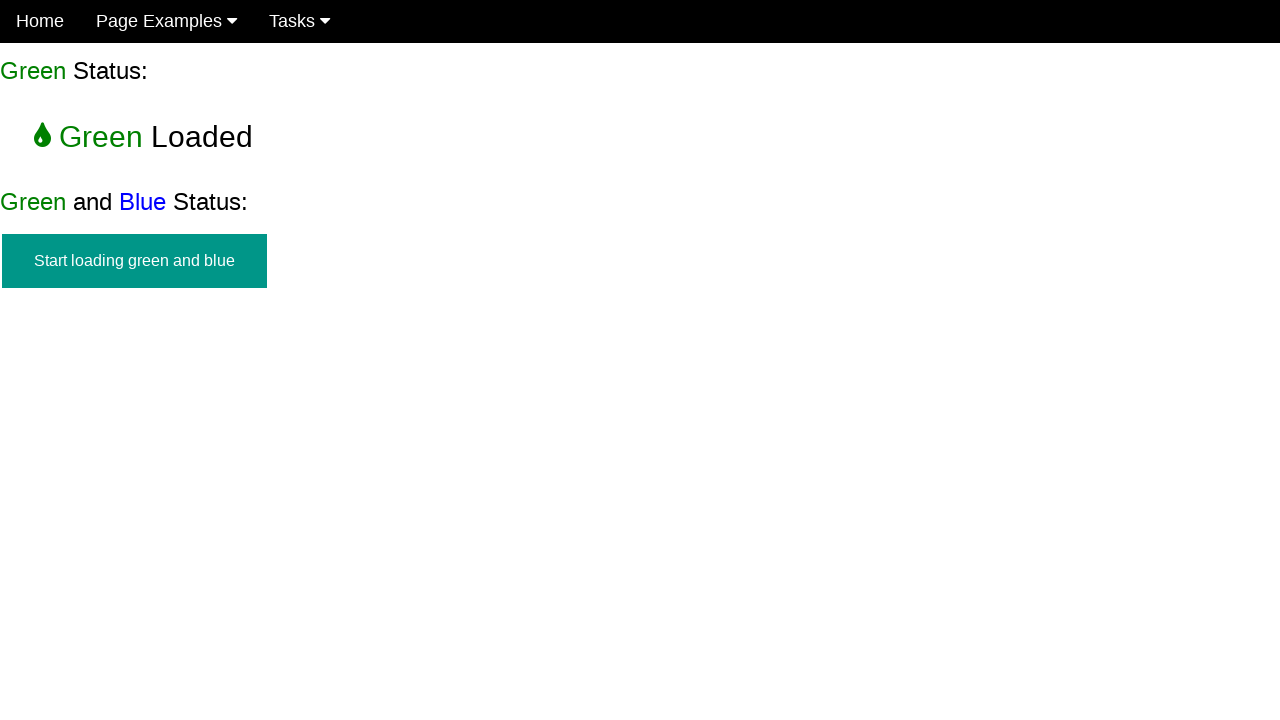

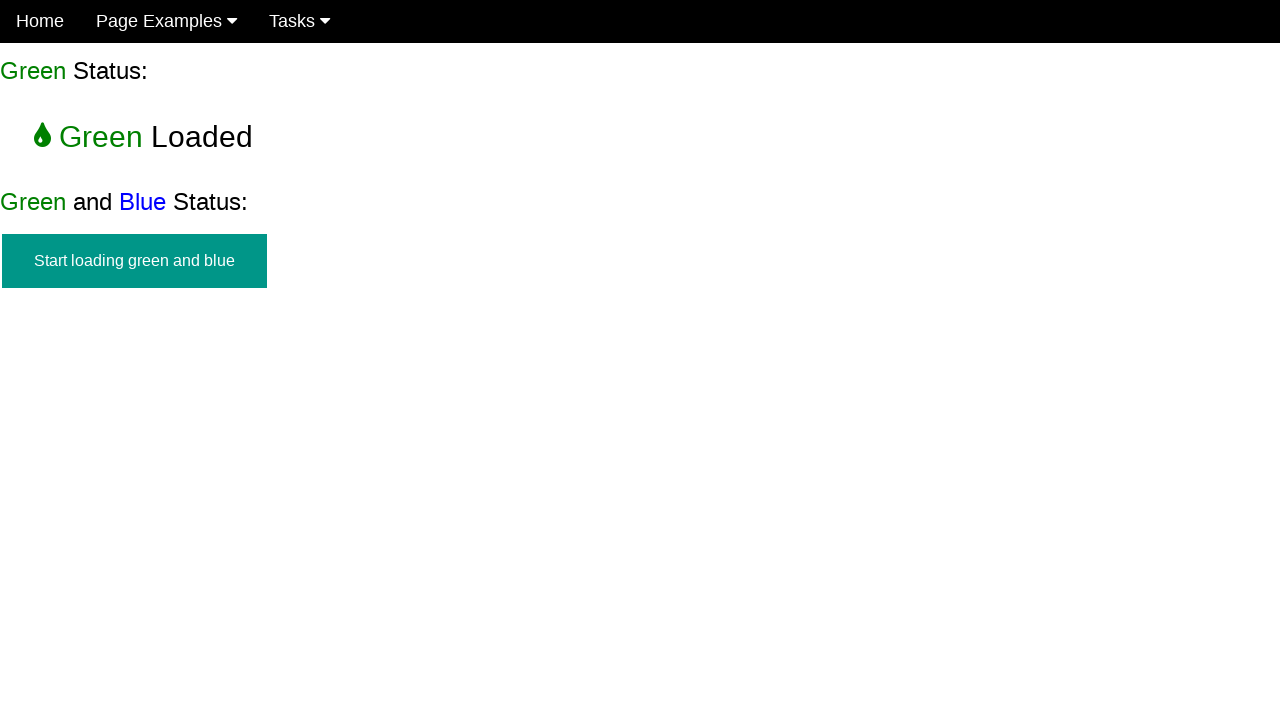